Tests A/B Testing page by clicking the A/B Testing link from the homepage and verifying the page title element loads.

Starting URL: https://the-internet.herokuapp.com

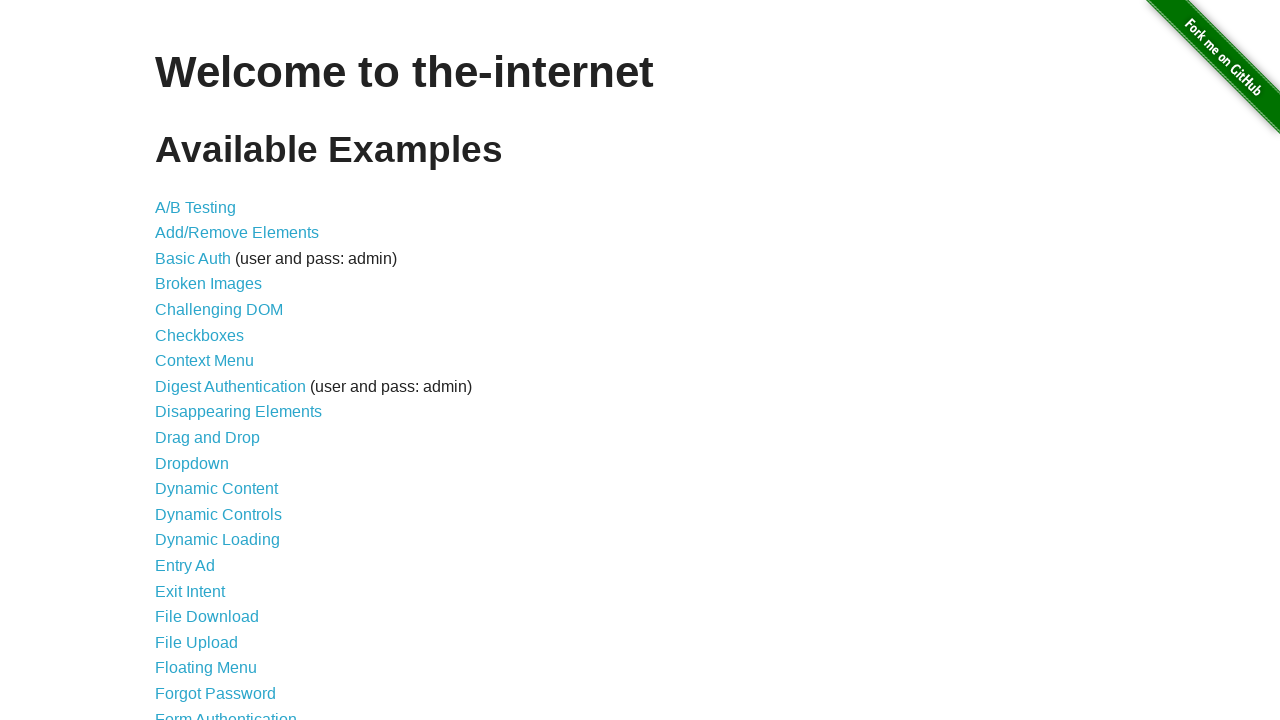

Clicked A/B Testing link from homepage at (196, 207) on a:text('A/B Testing')
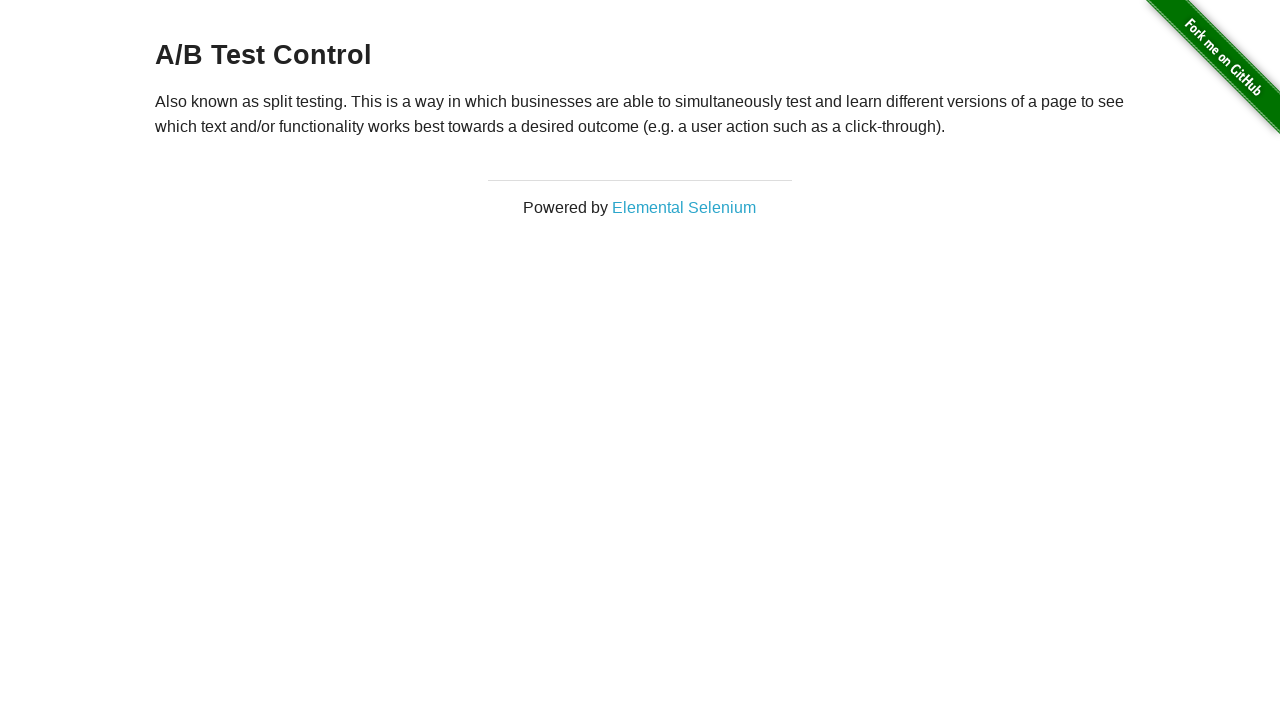

A/B Testing page title element loaded
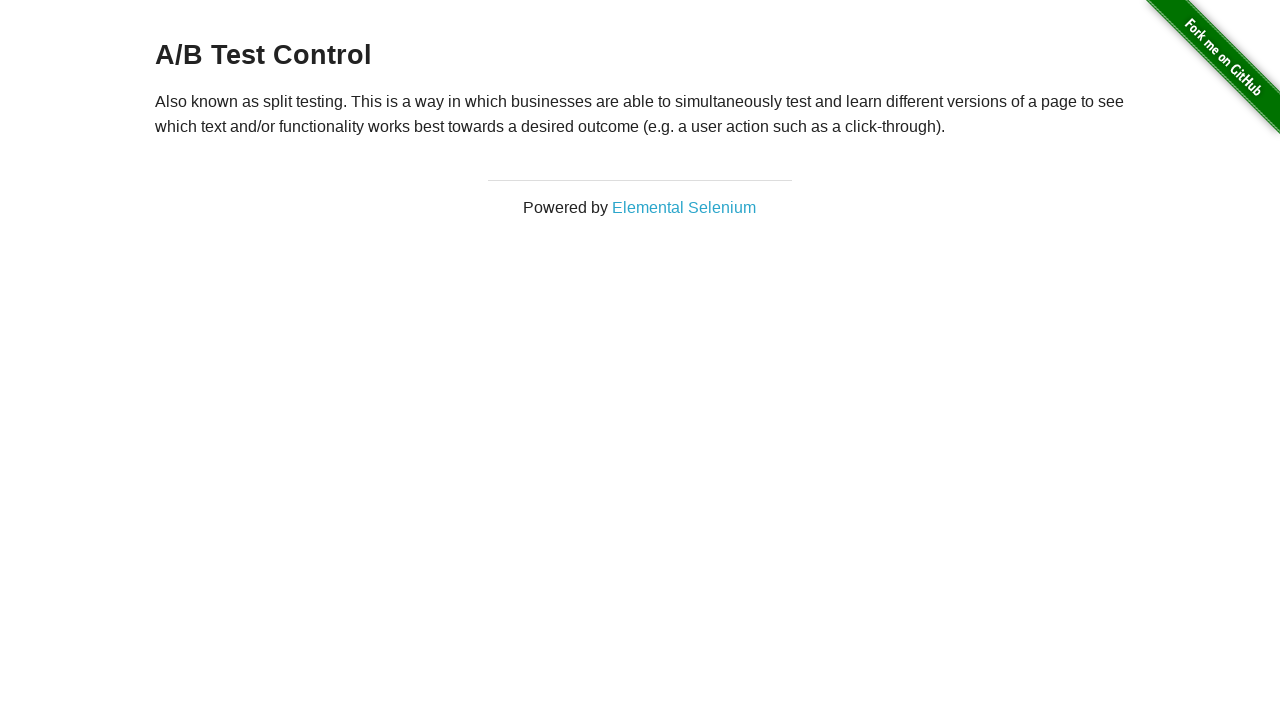

Retrieved page title text: A/B Test Control
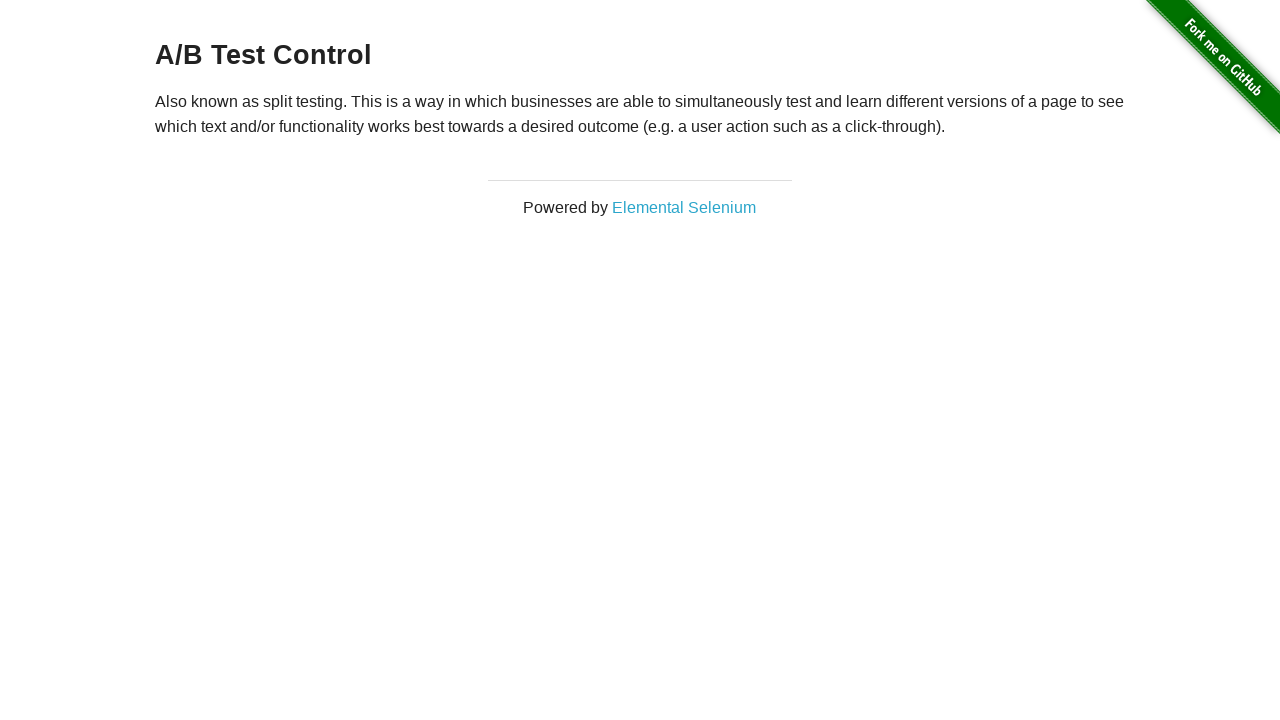

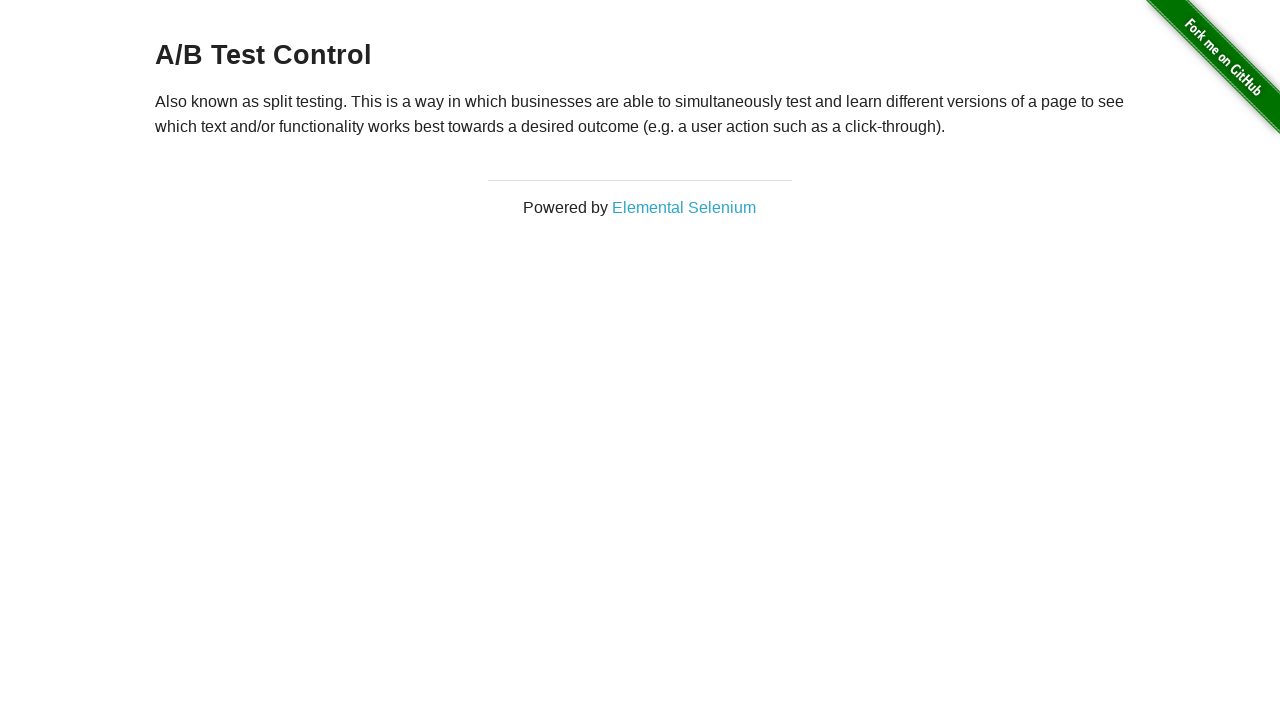